Tests iframe handling by navigating into an iframe and clicking on a lifetime access link

Starting URL: https://rahulshettyacademy.com/AutomationPractice/

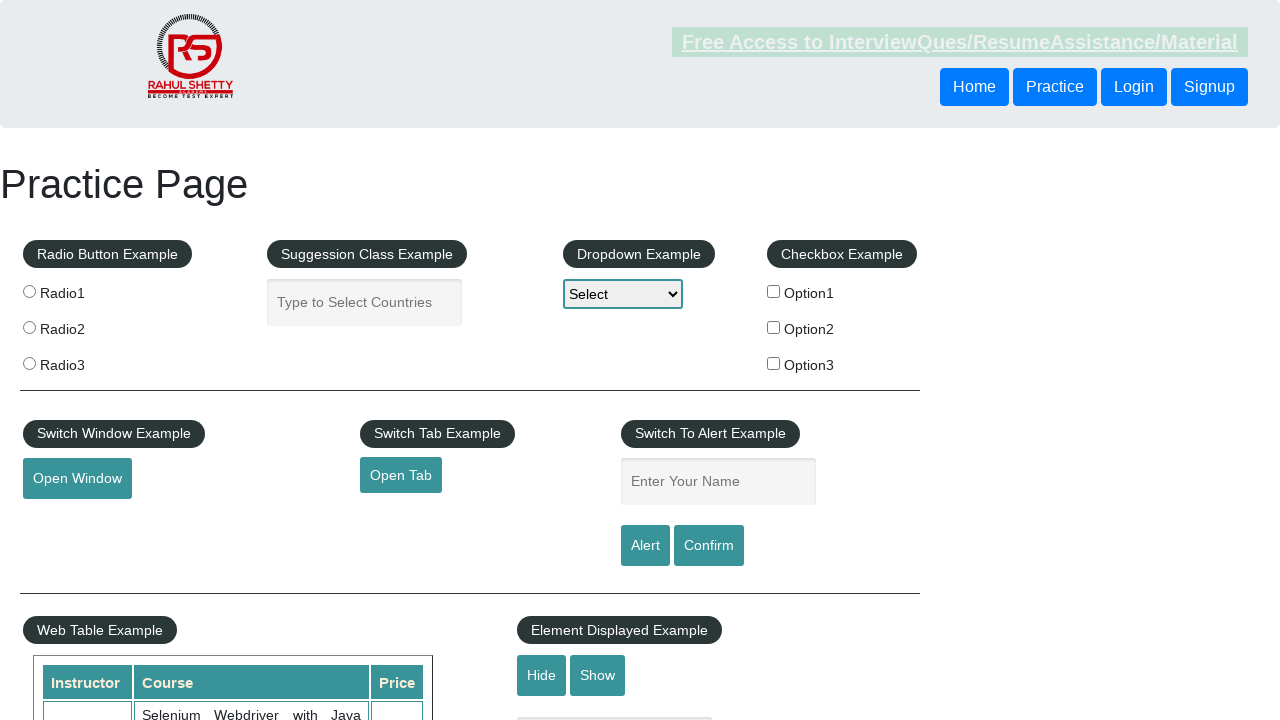

Located the courses iframe
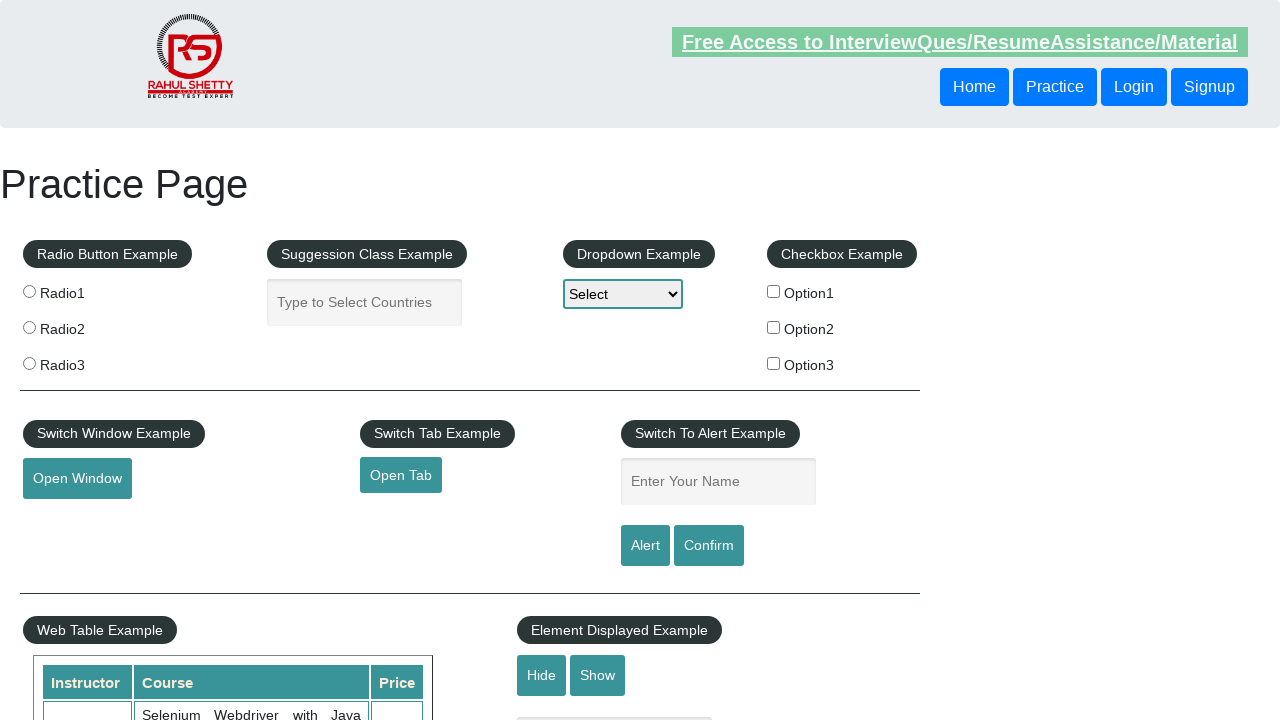

Clicked the lifetime access link in the iframe at (307, 360) on #courses-iframe >> internal:control=enter-frame >> li a[href*='lifetime']:visibl
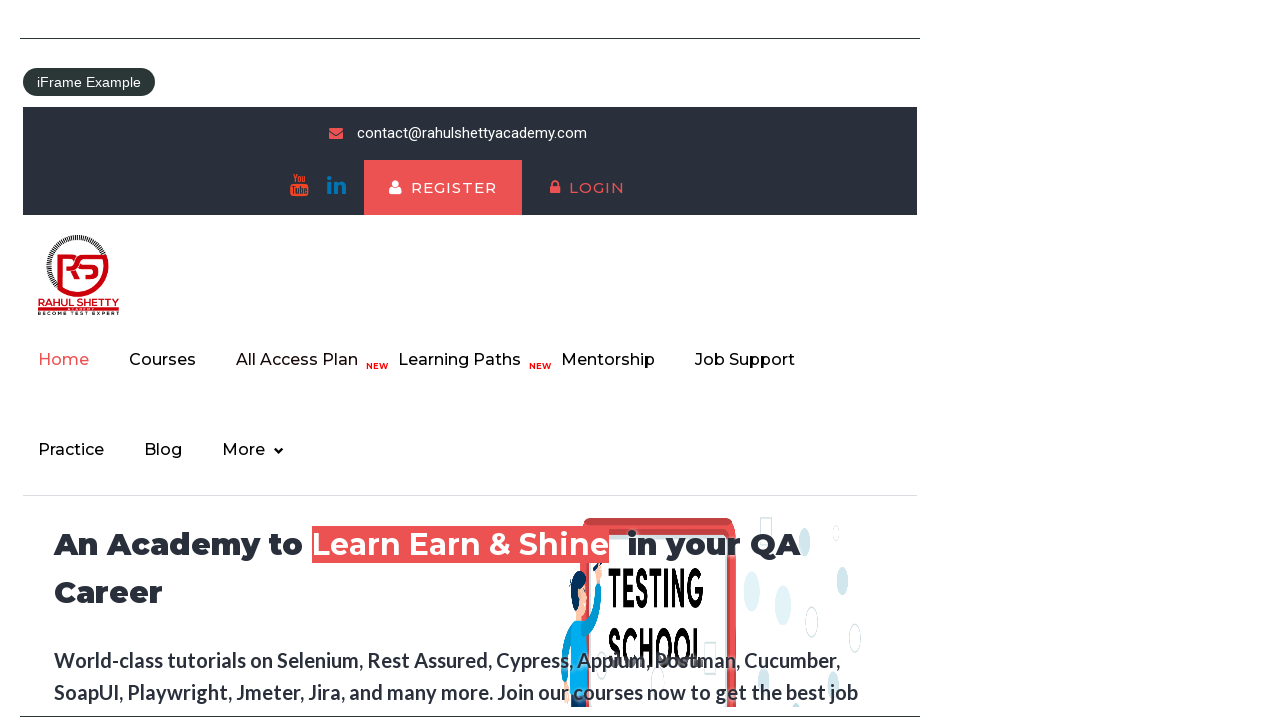

Text heading element in iframe appeared
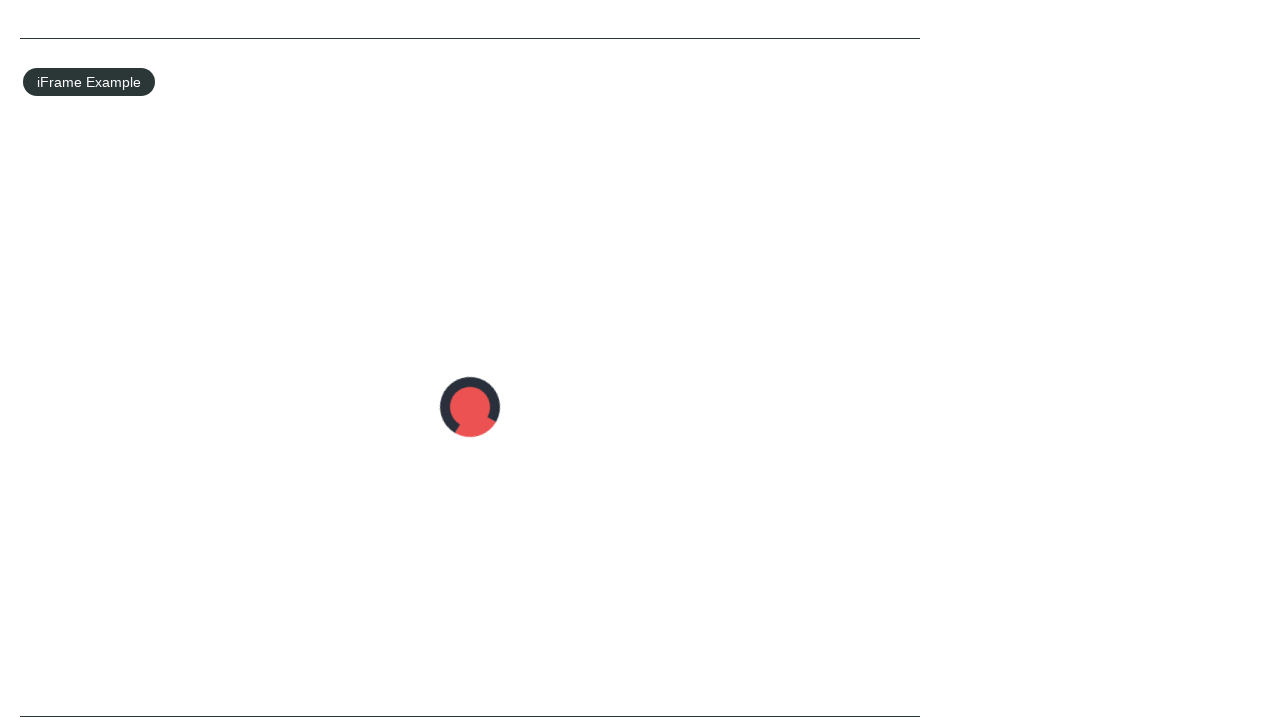

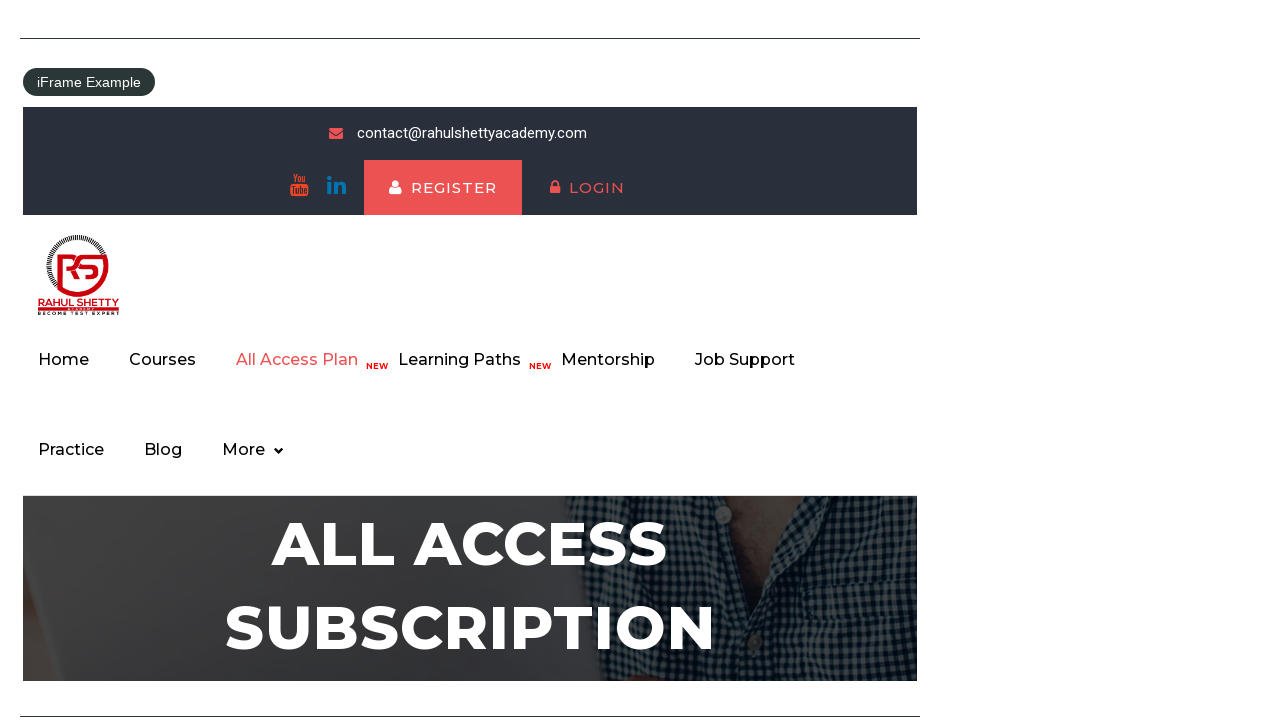